Tests e-commerce flow by searching for products, adding an item to cart, and proceeding through checkout

Starting URL: https://rahulshettyacademy.com/seleniumPractise/#/

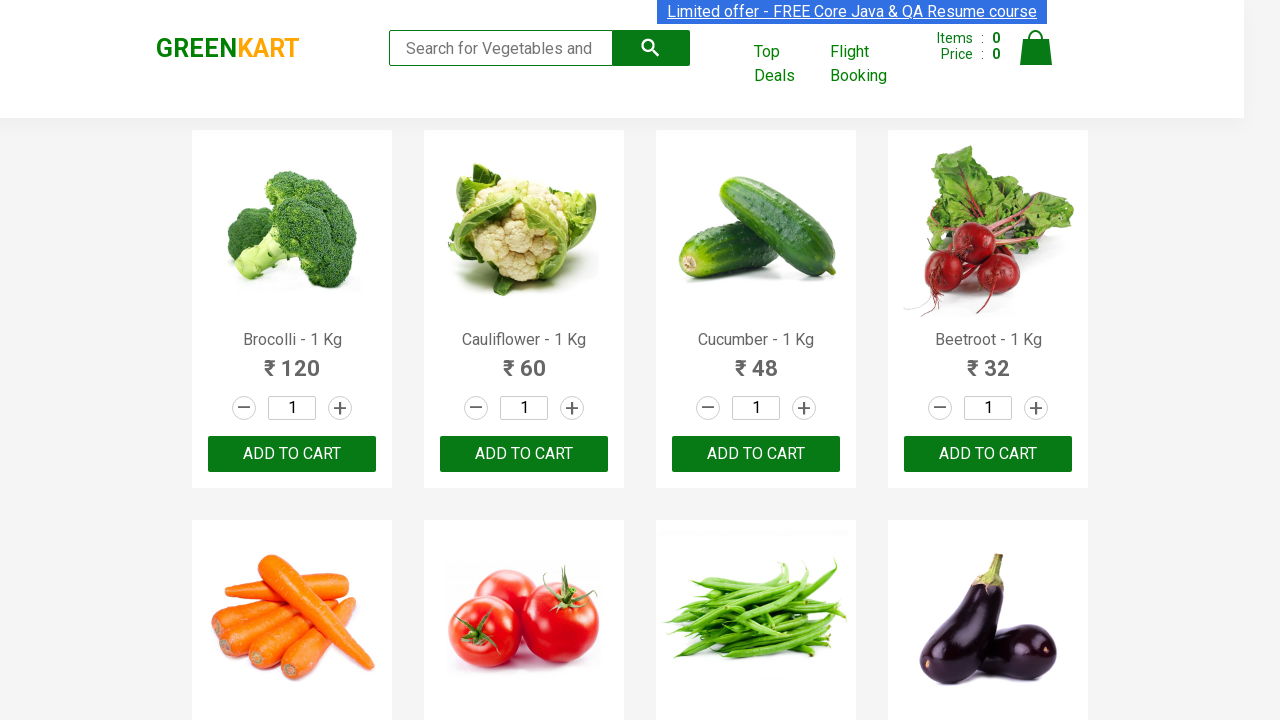

Filled search field with 'ca' to search for products on .search-keyword
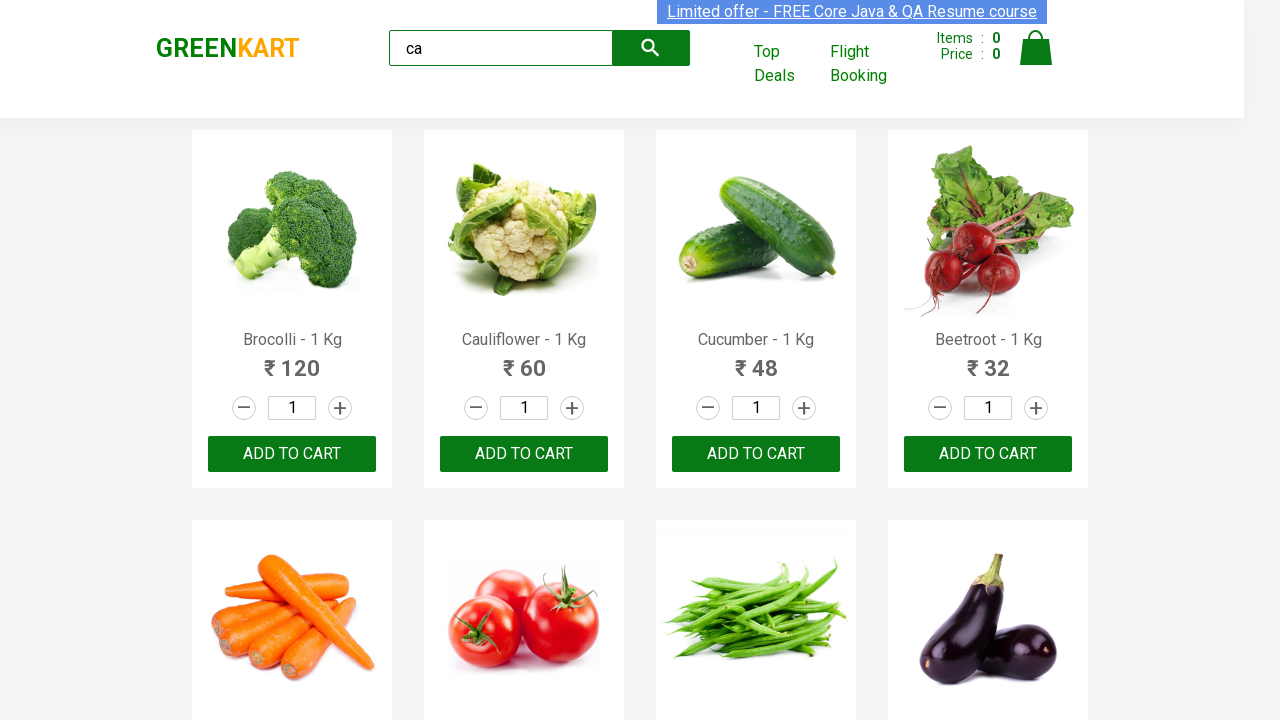

Waited 2 seconds for products to load after search
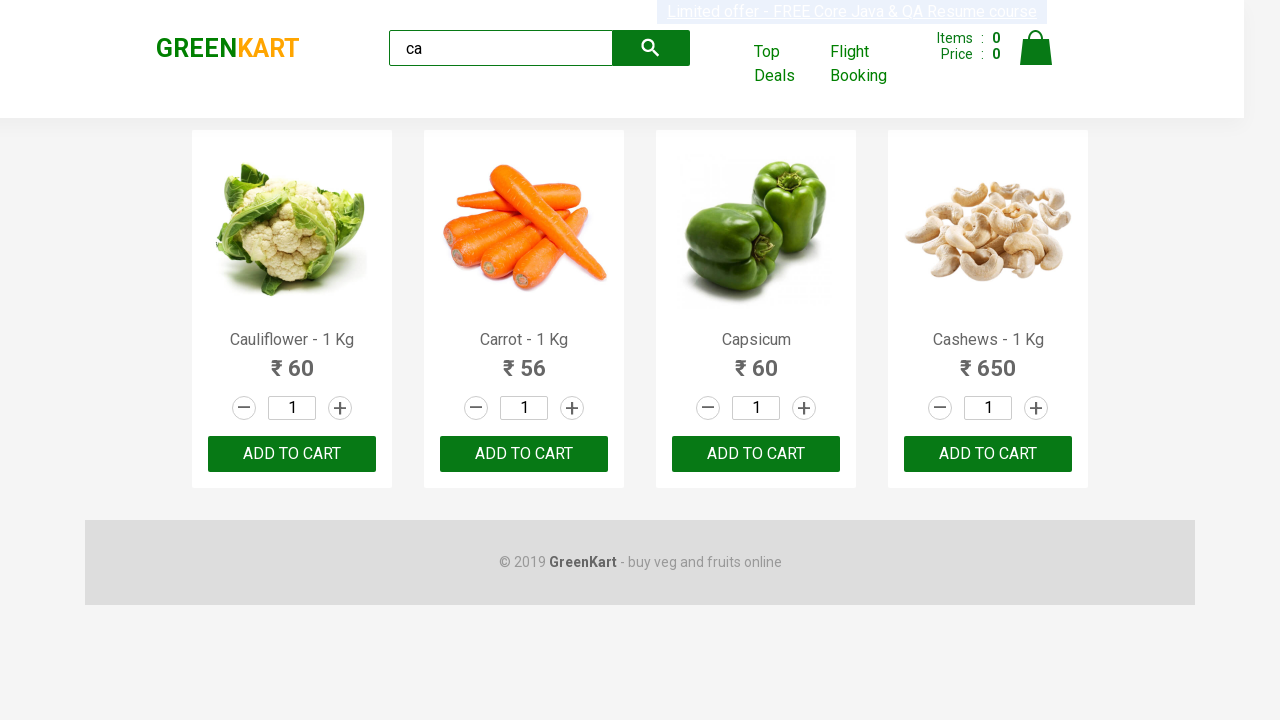

Clicked ADD TO CART button on the third product at (756, 454) on .products .product >> nth=2 >> text=ADD TO CART
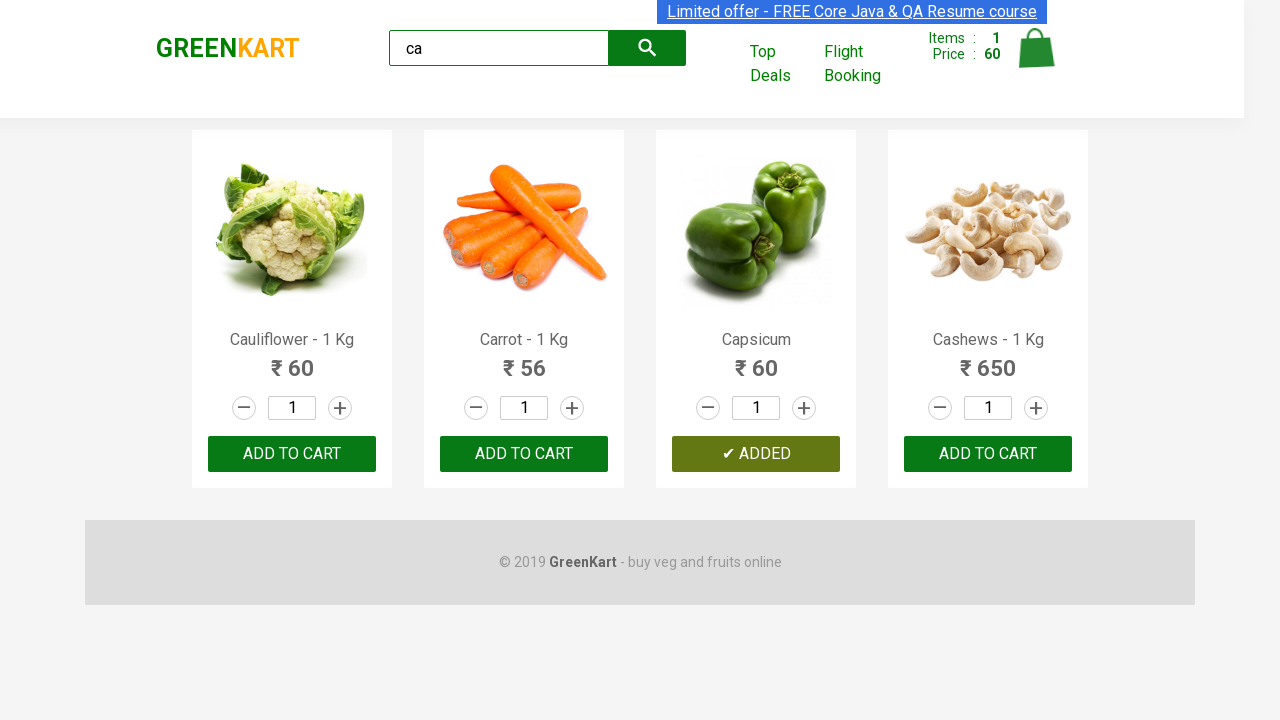

Clicked cart icon to view cart at (1036, 48) on .cart-icon > img
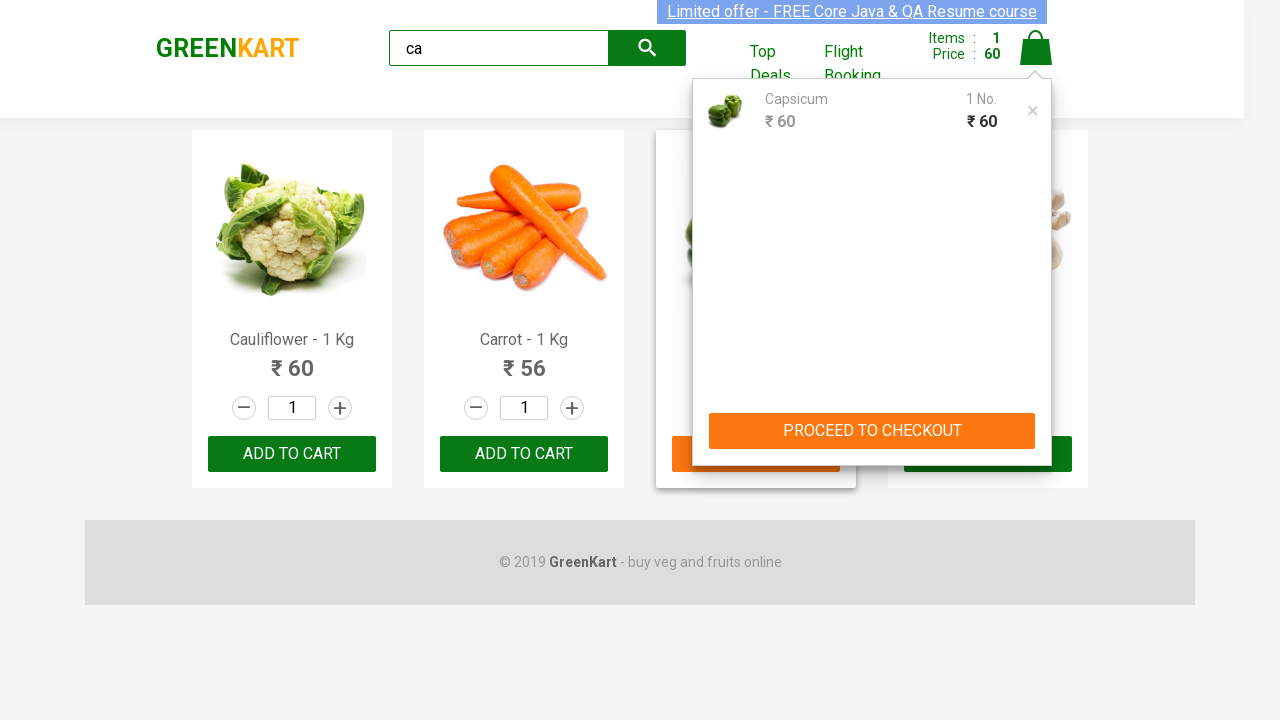

Clicked PROCEED TO CHECKOUT button at (872, 431) on text=PROCEED TO CHECKOUT
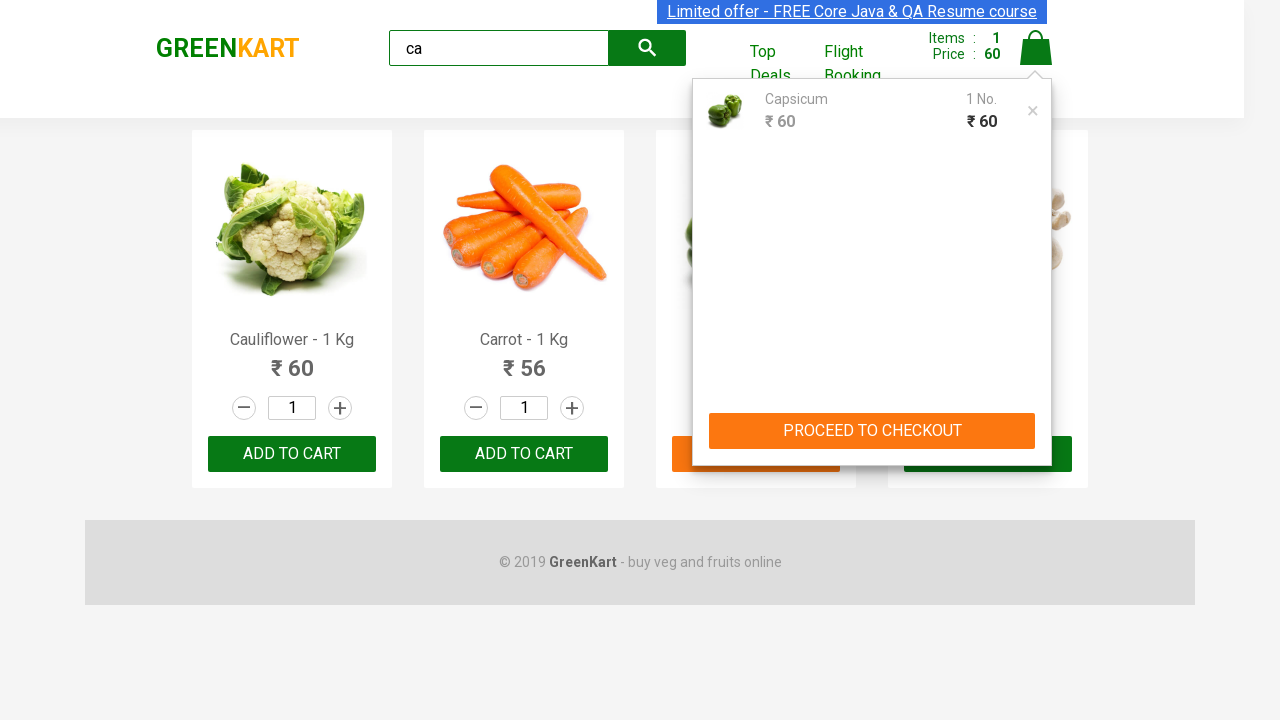

Clicked Place Order button to complete checkout at (1036, 420) on text=Place Order
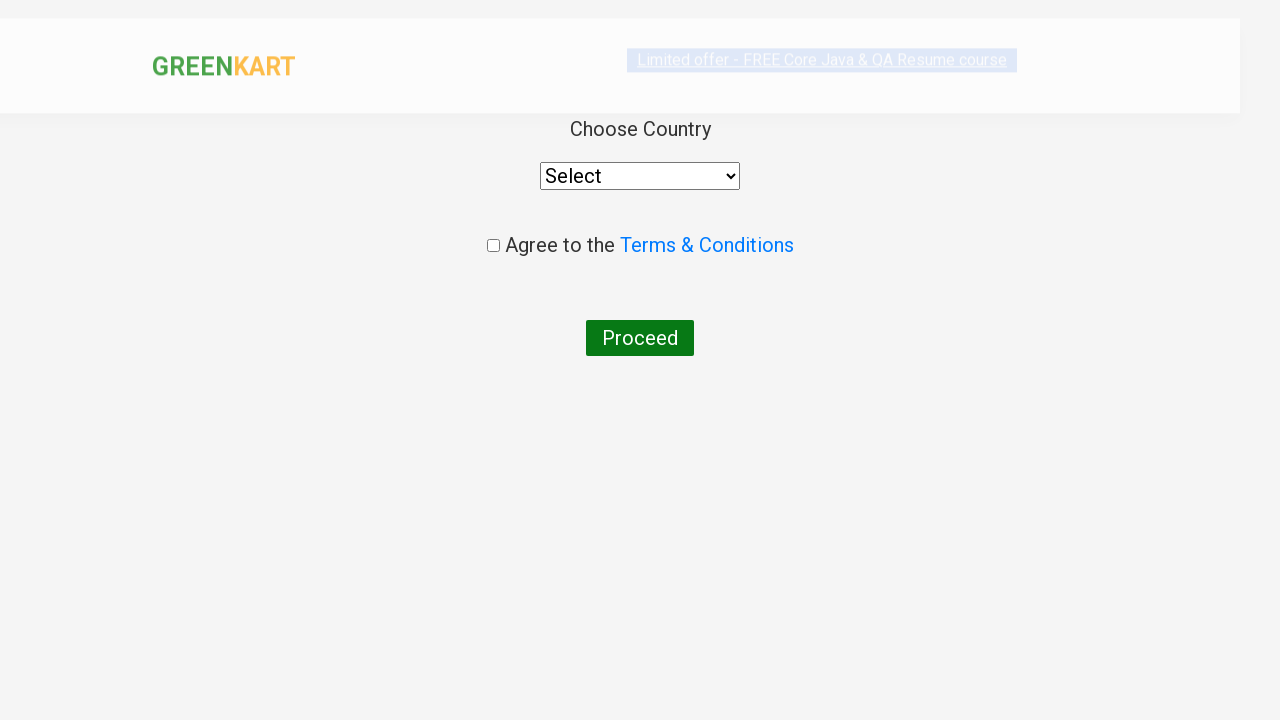

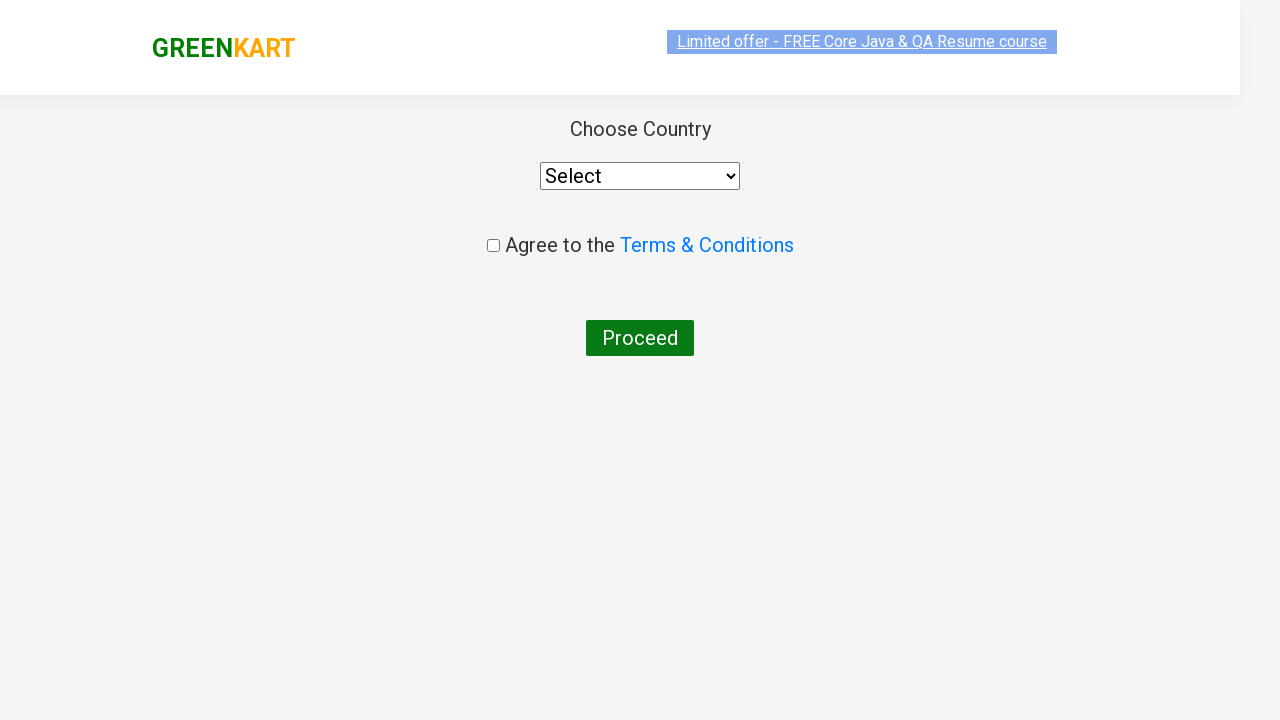